Tests checkbox functionality by verifying initial states and toggling checkboxes to verify selection behavior

Starting URL: http://practice.cydeo.com/checkboxes

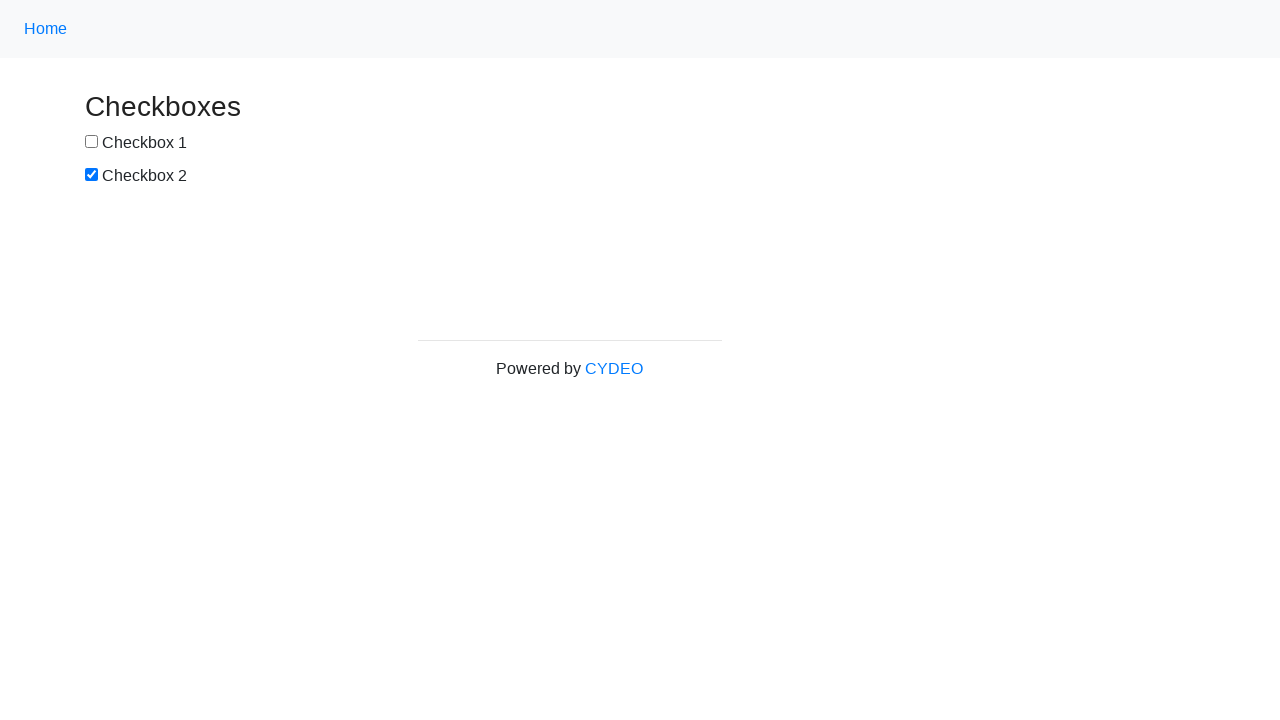

Located checkbox1 element
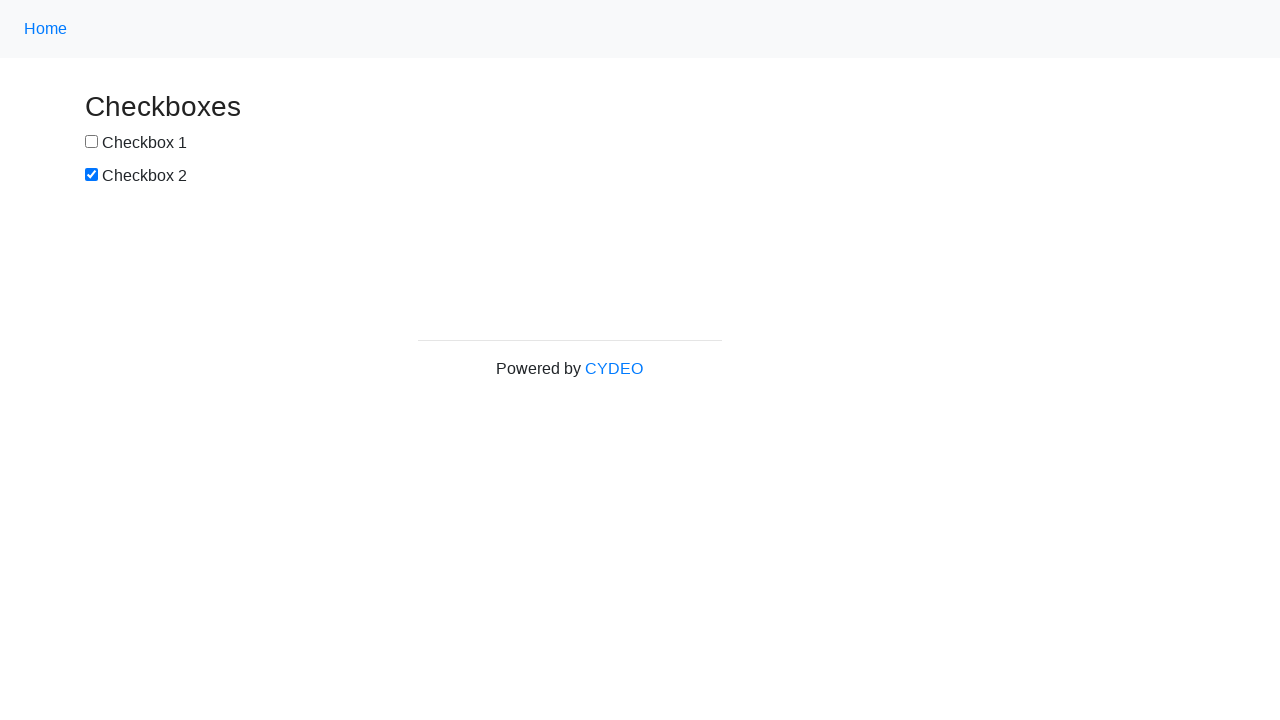

Located checkbox2 element
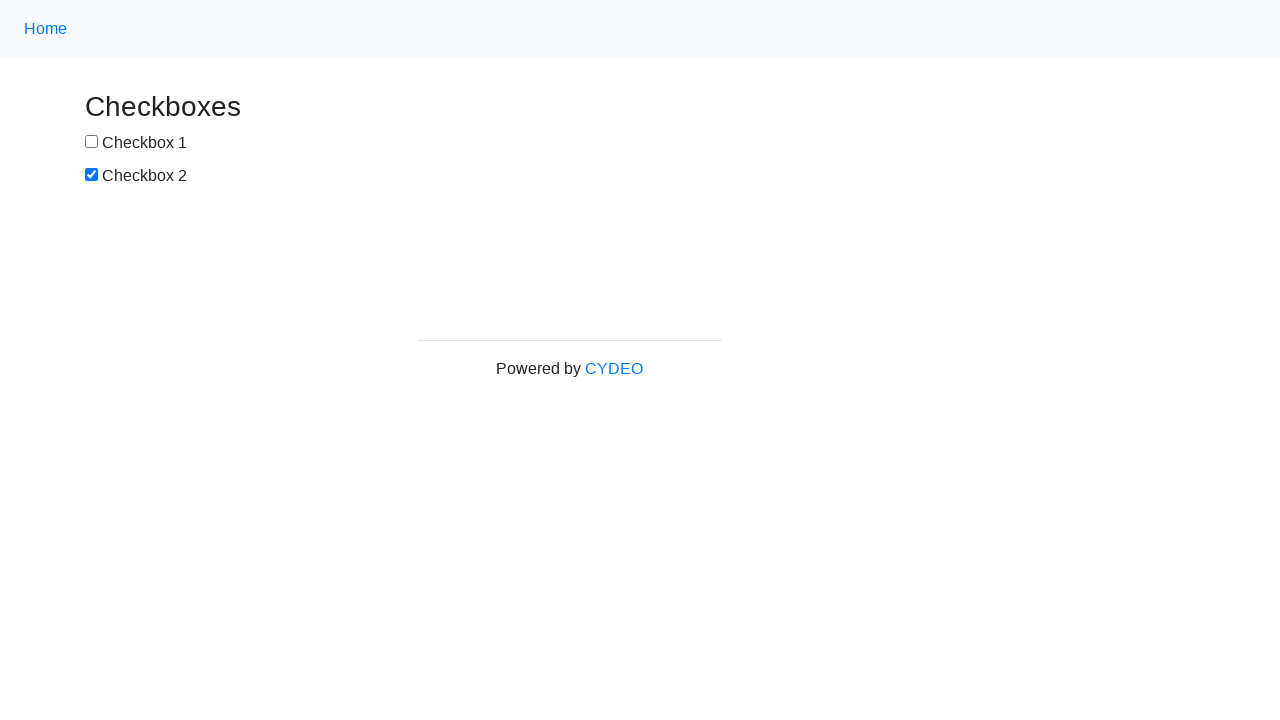

Verified checkbox1 is not checked by default
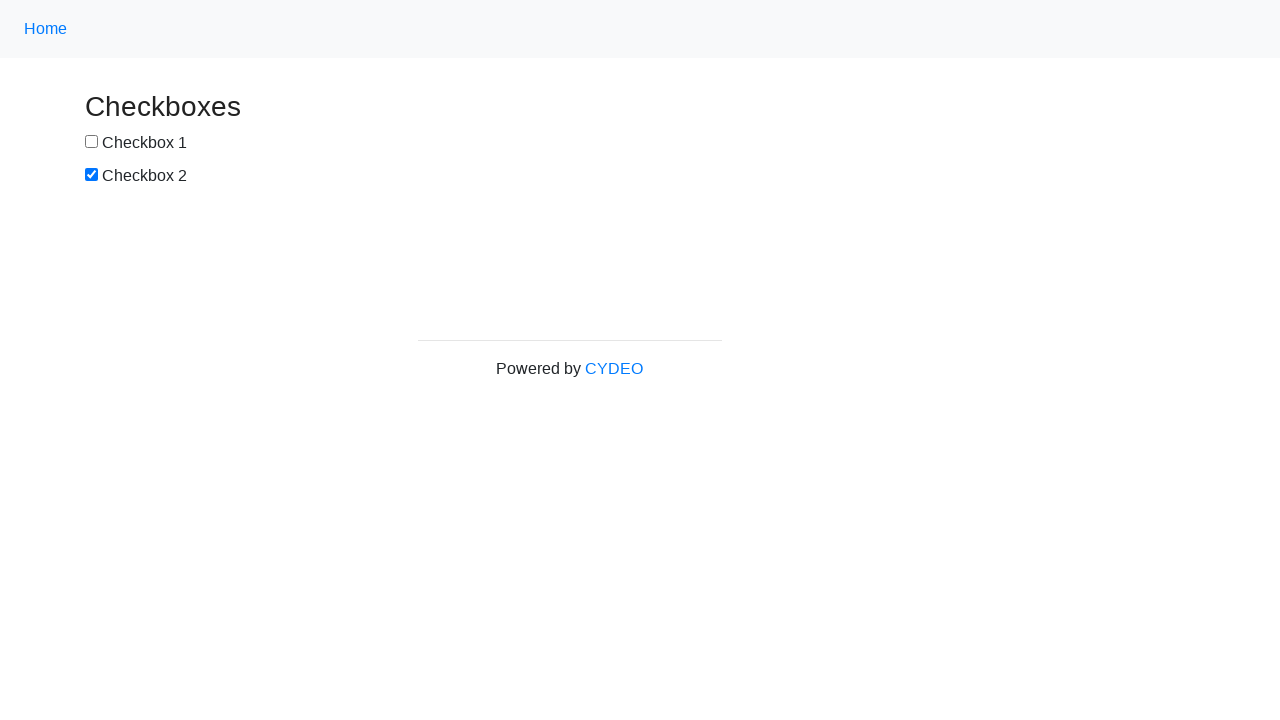

Verified checkbox2 is checked by default
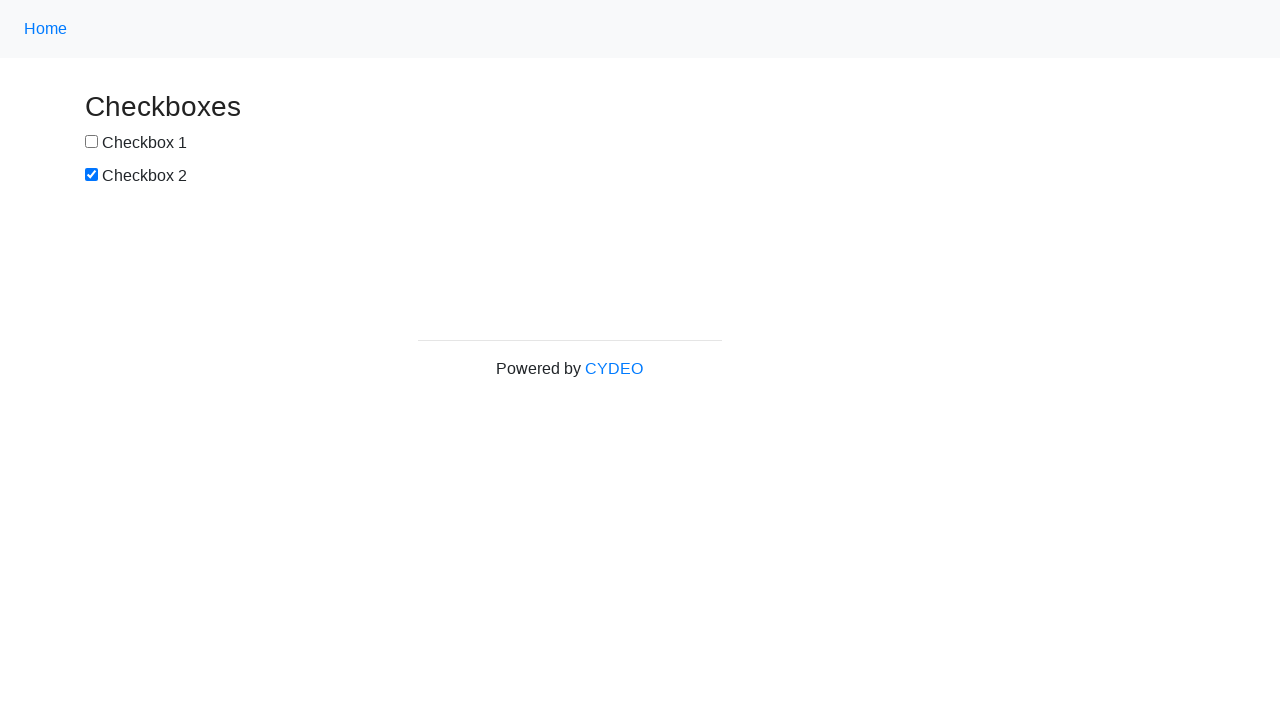

Clicked checkbox1 to select it at (92, 142) on input[name='checkbox1']
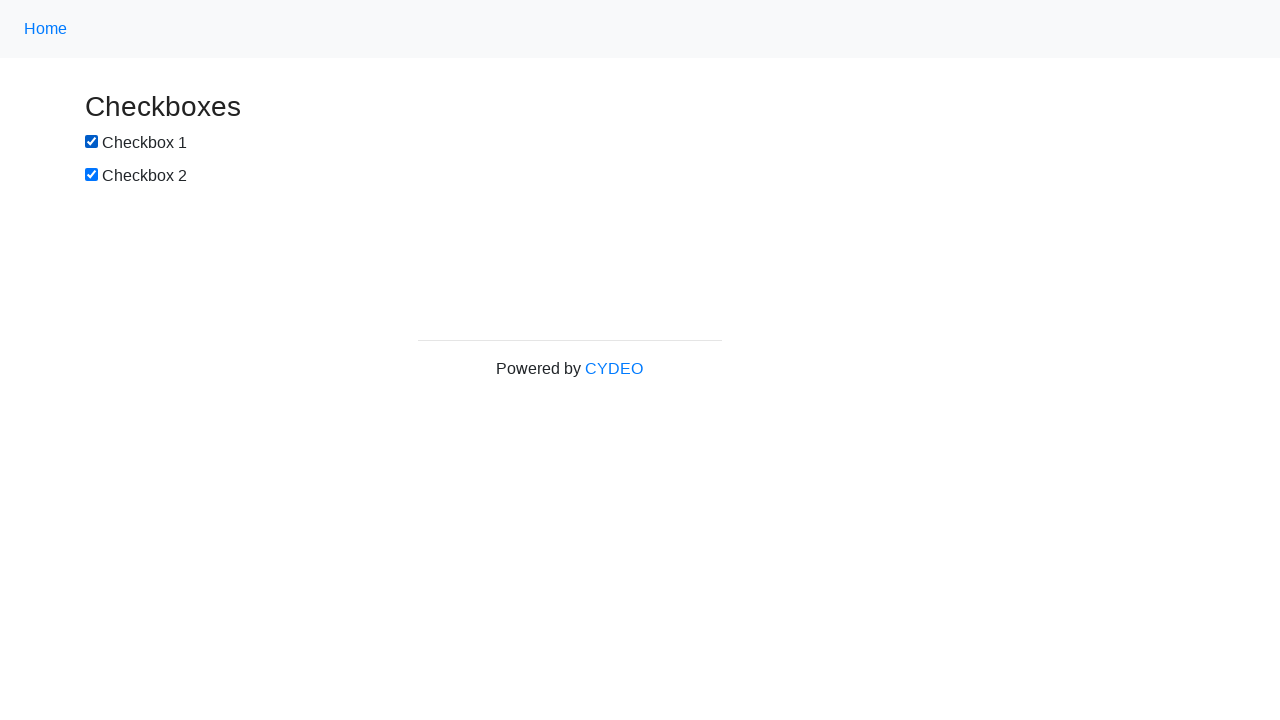

Clicked checkbox2 to deselect it at (92, 175) on input[name='checkbox2']
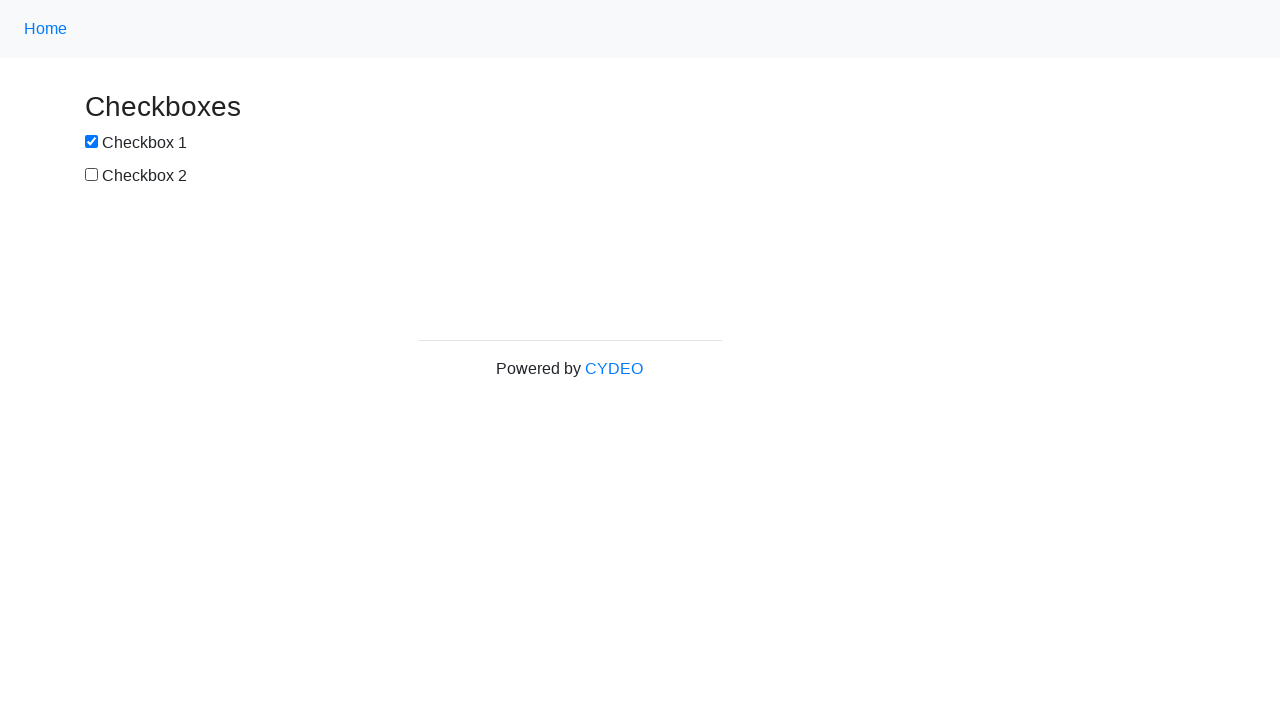

Verified checkbox1 is now checked
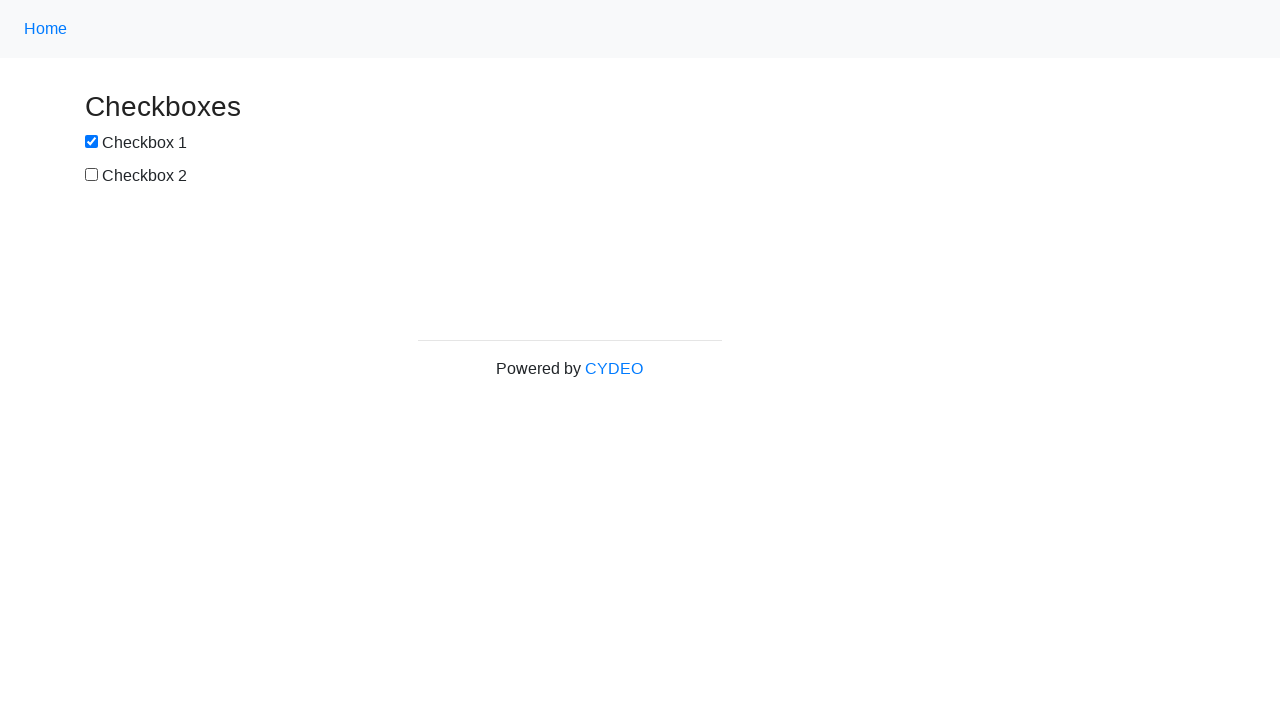

Verified checkbox2 is now unchecked
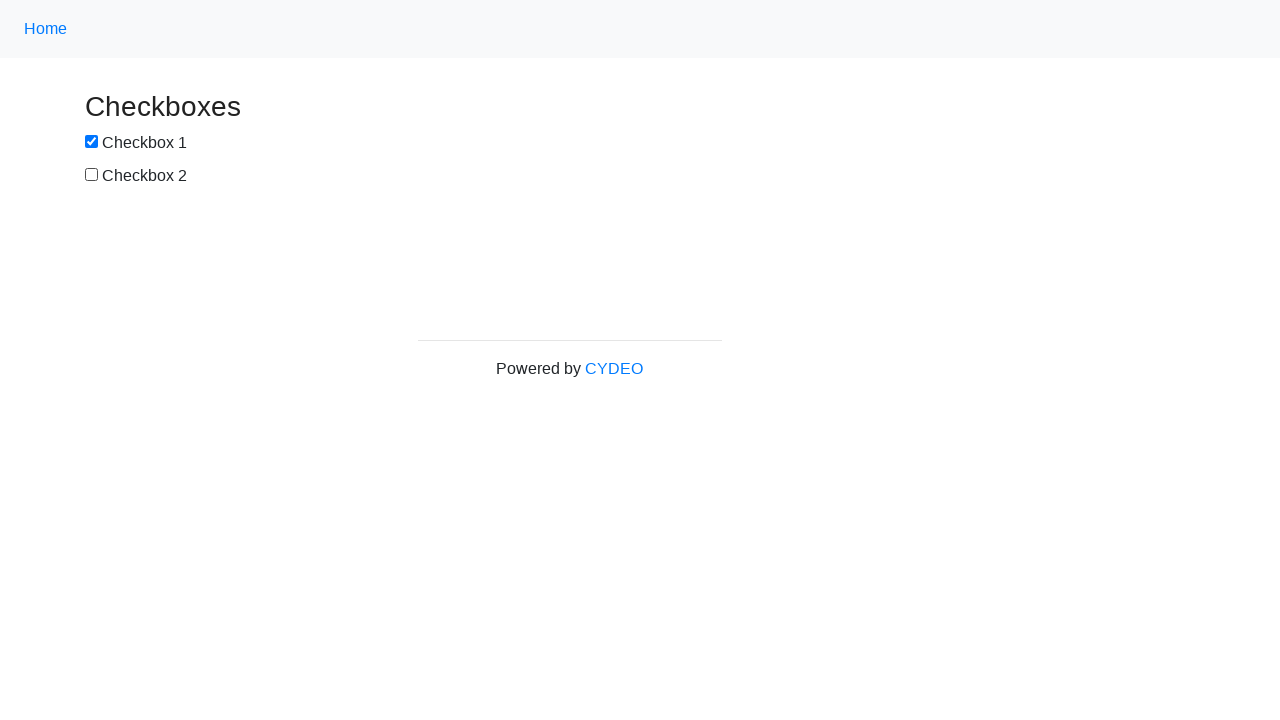

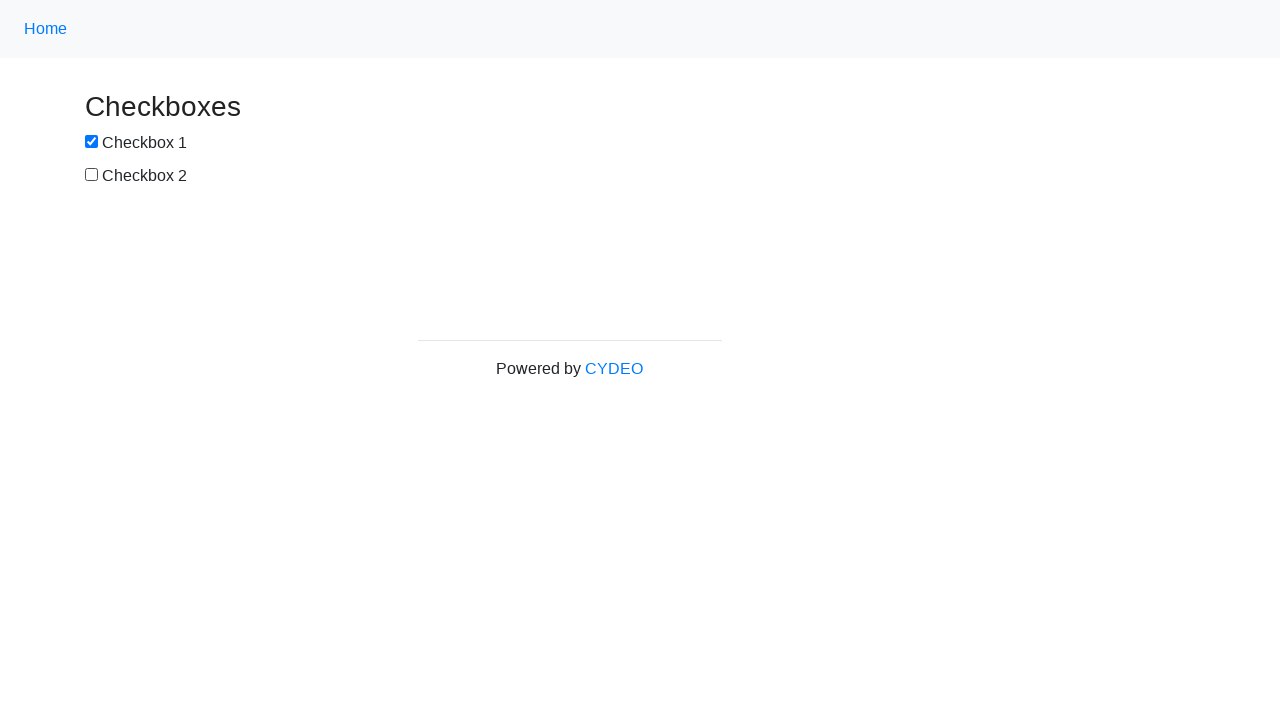